Tests double-click functionality on a button and verifies that the expected text appears

Starting URL: https://automationfc.github.io/basic-form/index.html

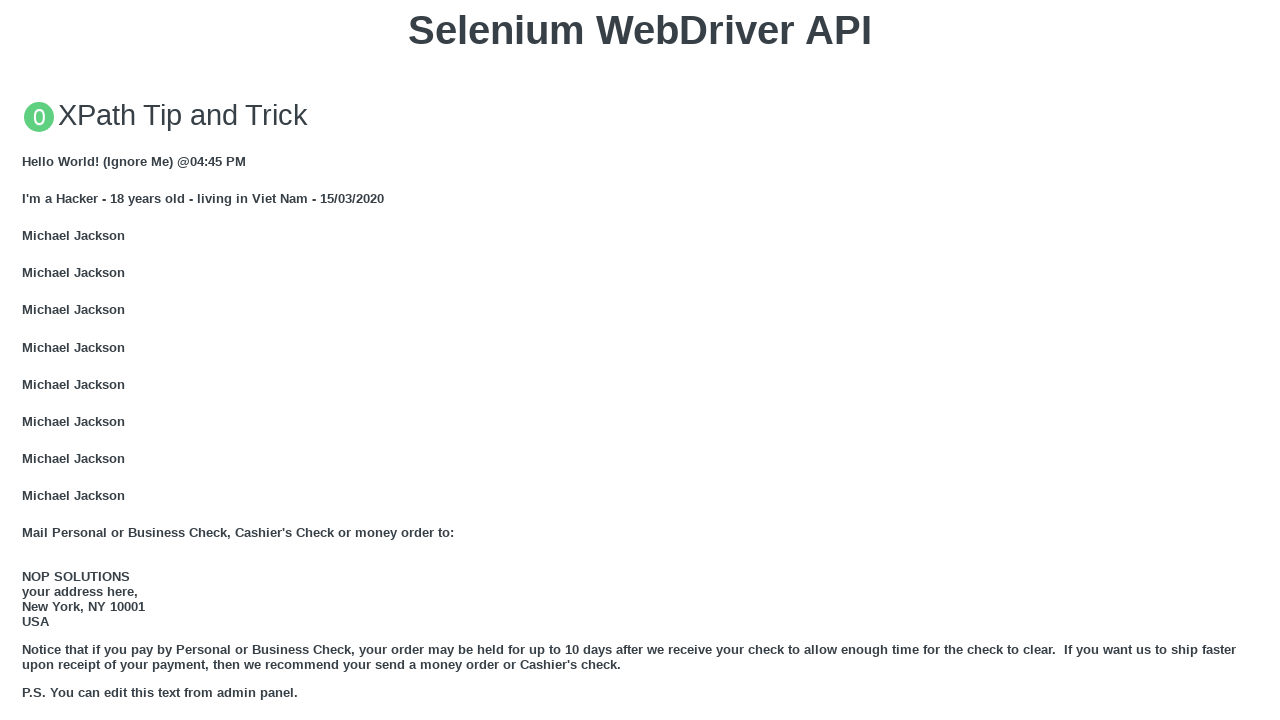

Located the double-click button
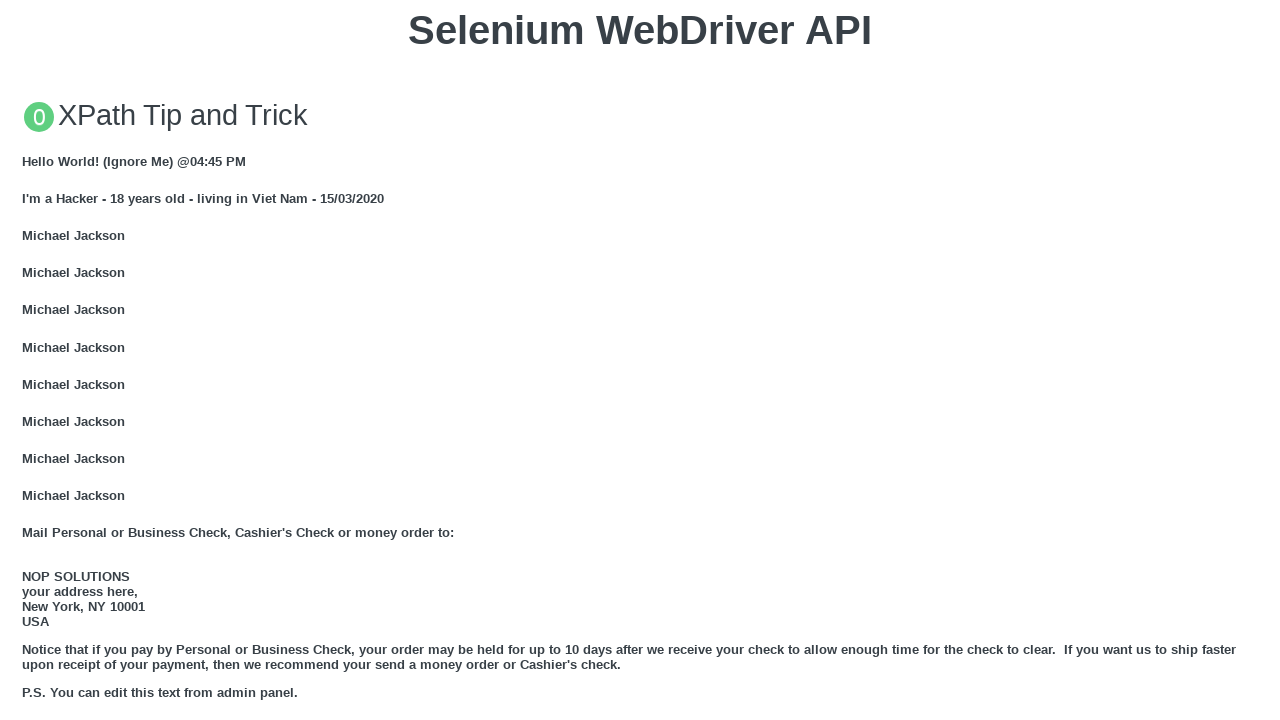

Scrolled double-click button into view
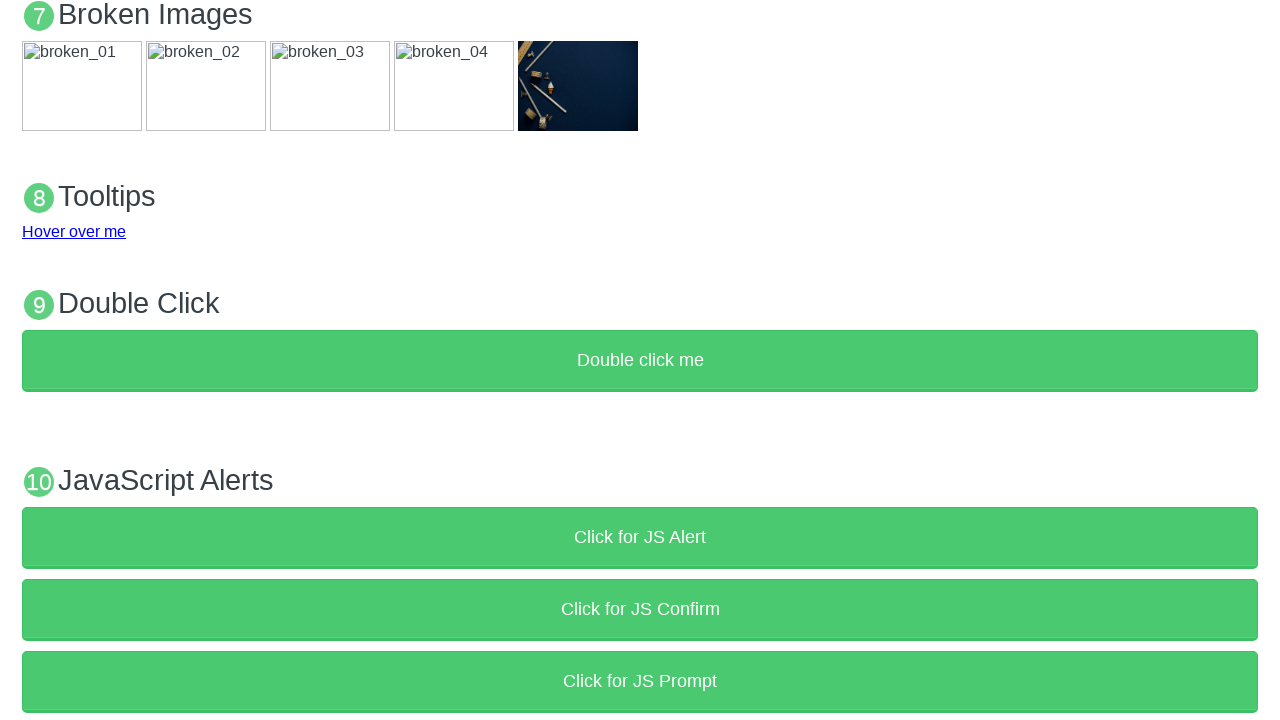

Double-clicked the button at (640, 361) on xpath=//button[text()='Double click me']
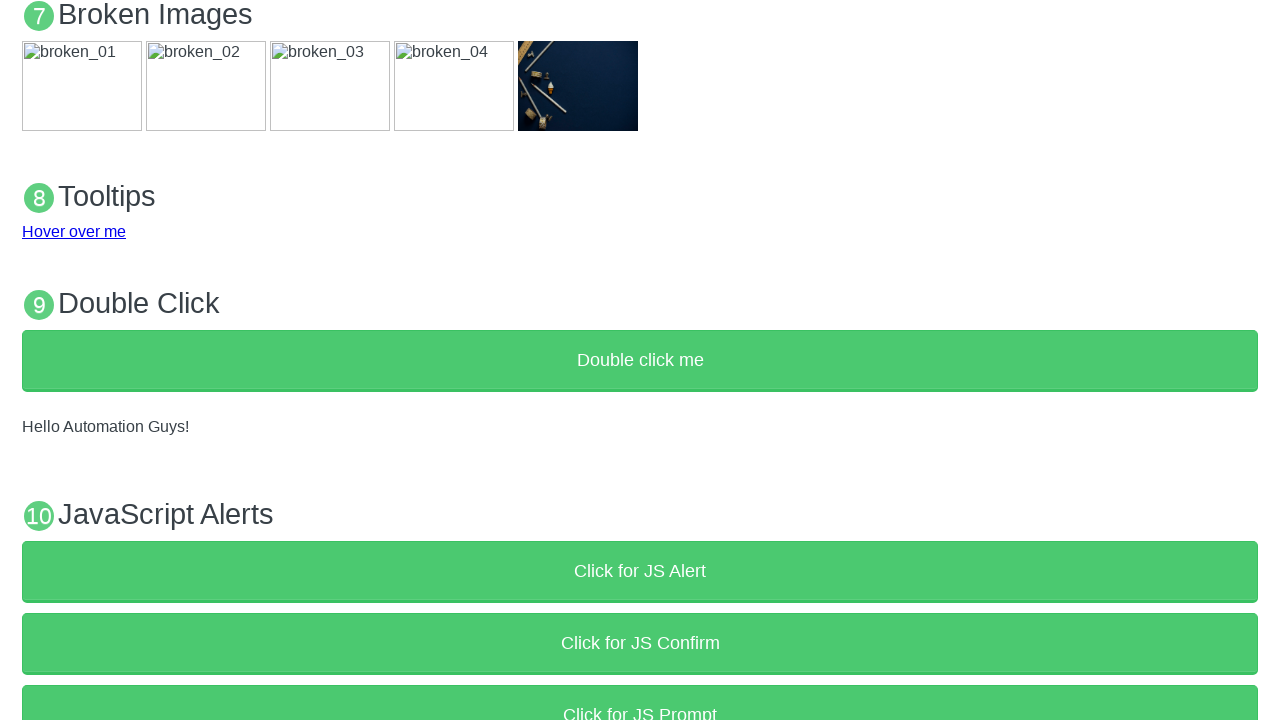

Located the demo text element
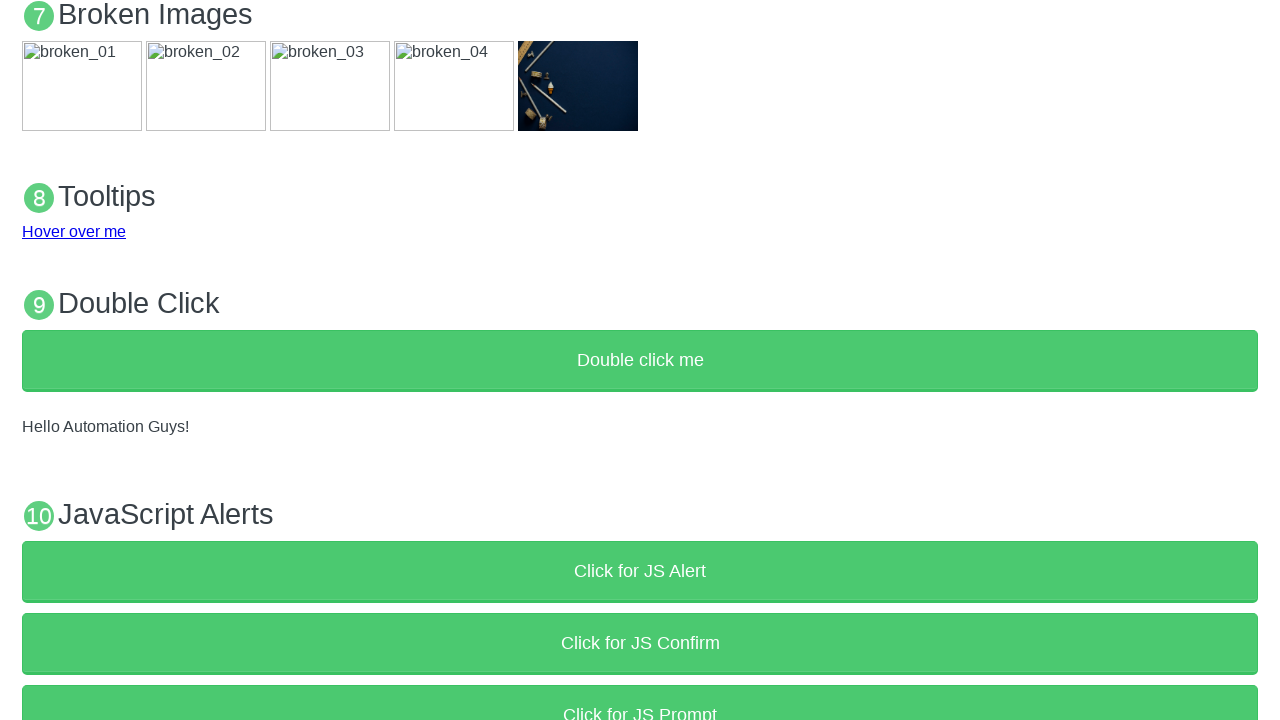

Verified demo text displays 'Hello Automation Guys!'
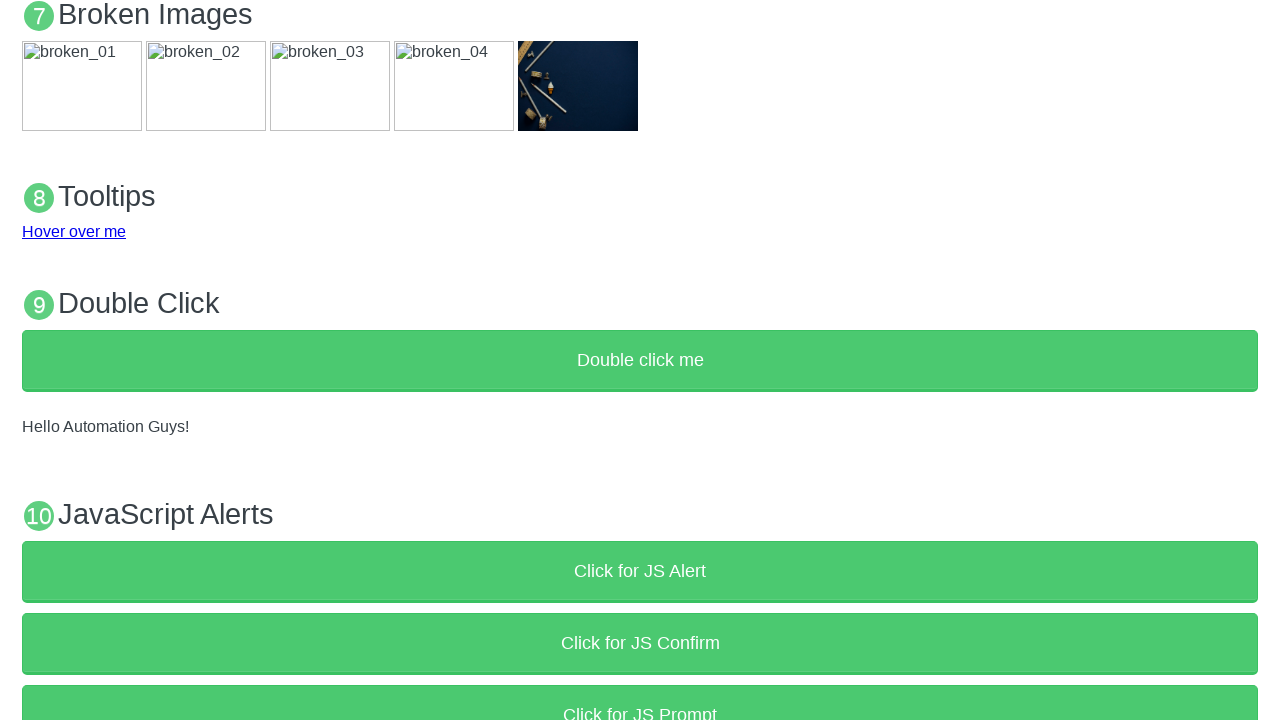

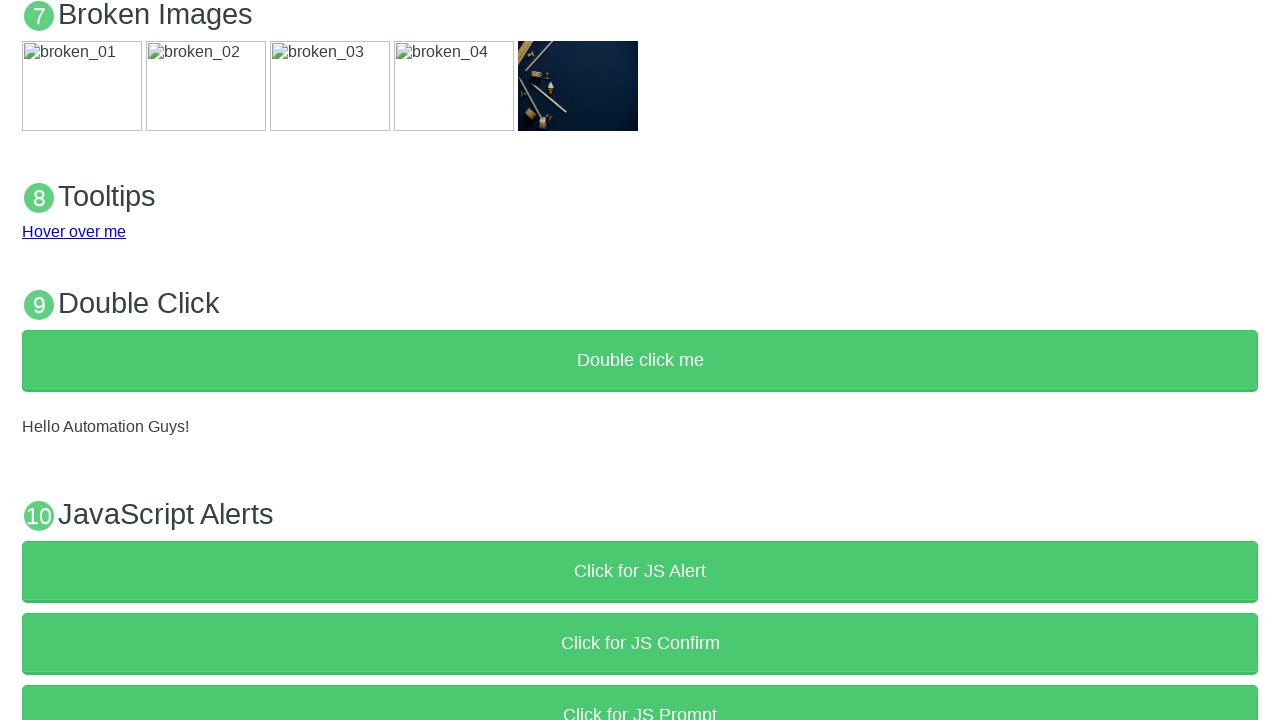